Navigates to Flipkart e-commerce homepage

Starting URL: https://www.flipkart.com/

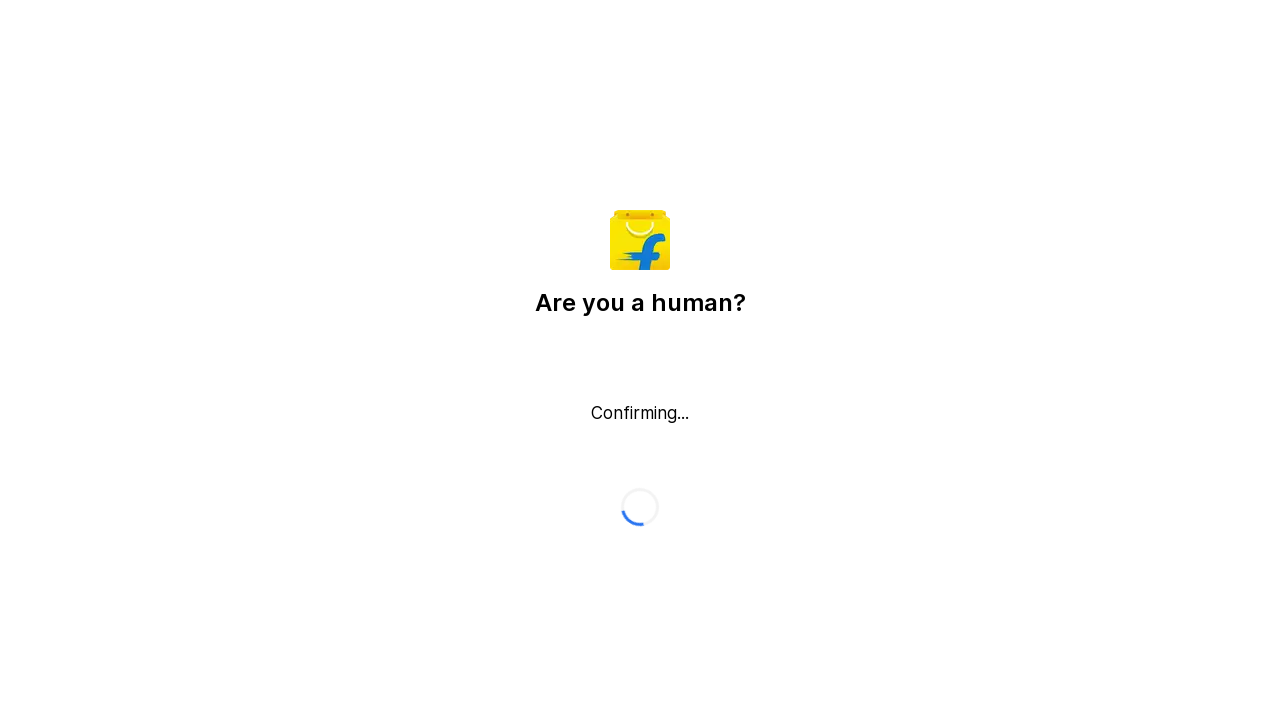

Navigated to Flipkart homepage
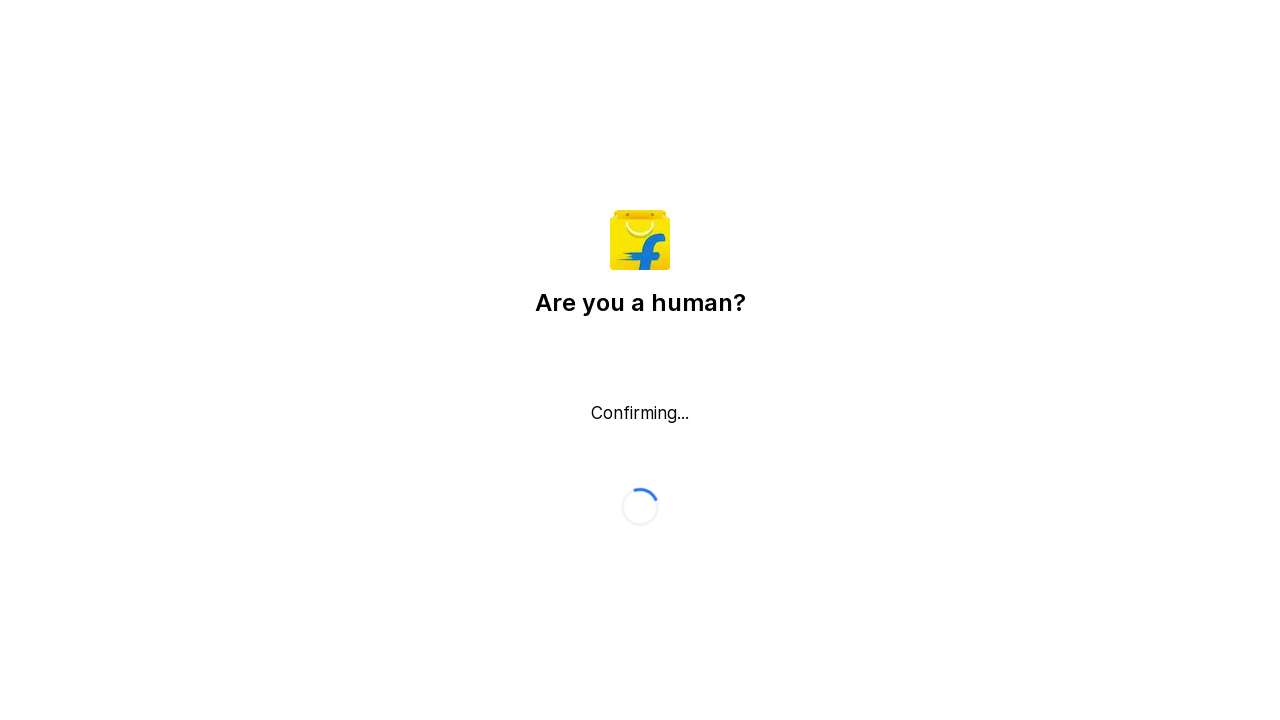

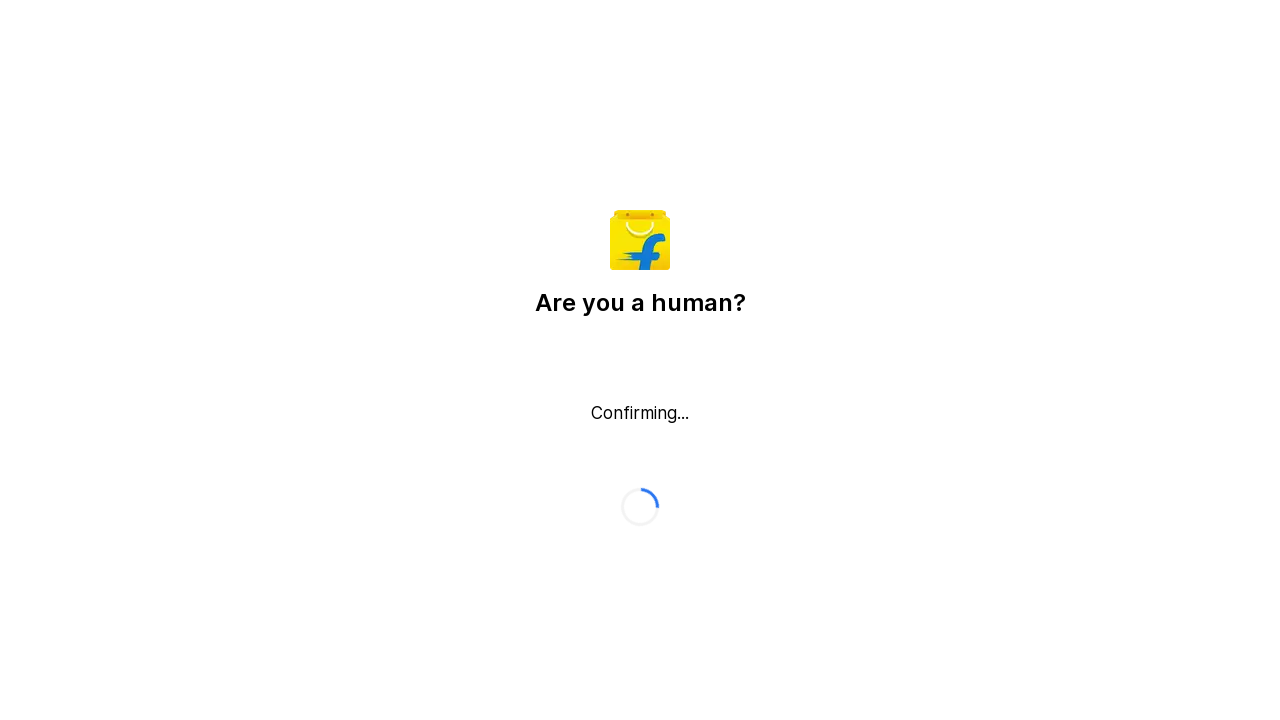